Tests the horizontal slider maximum value by pressing right arrow key 15 times to reach the maximum value of 5

Starting URL: https://the-internet.herokuapp.com/horizontal_slider

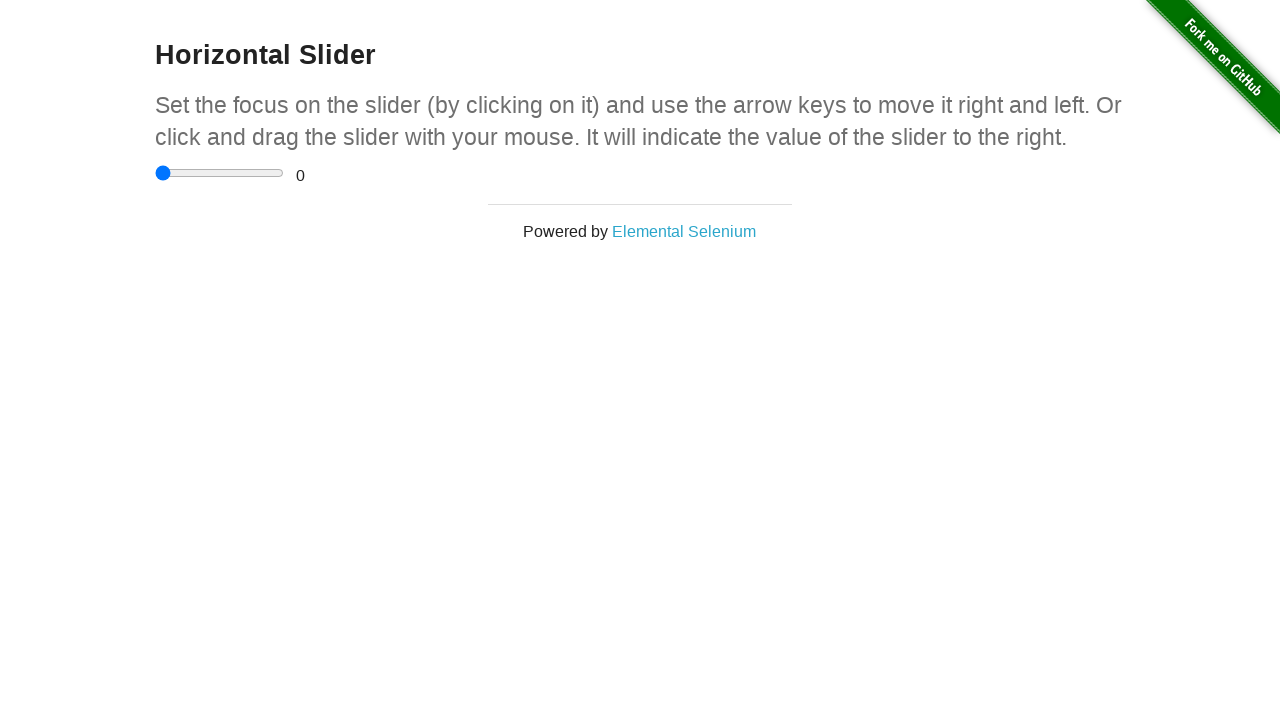

Navigated to horizontal slider page
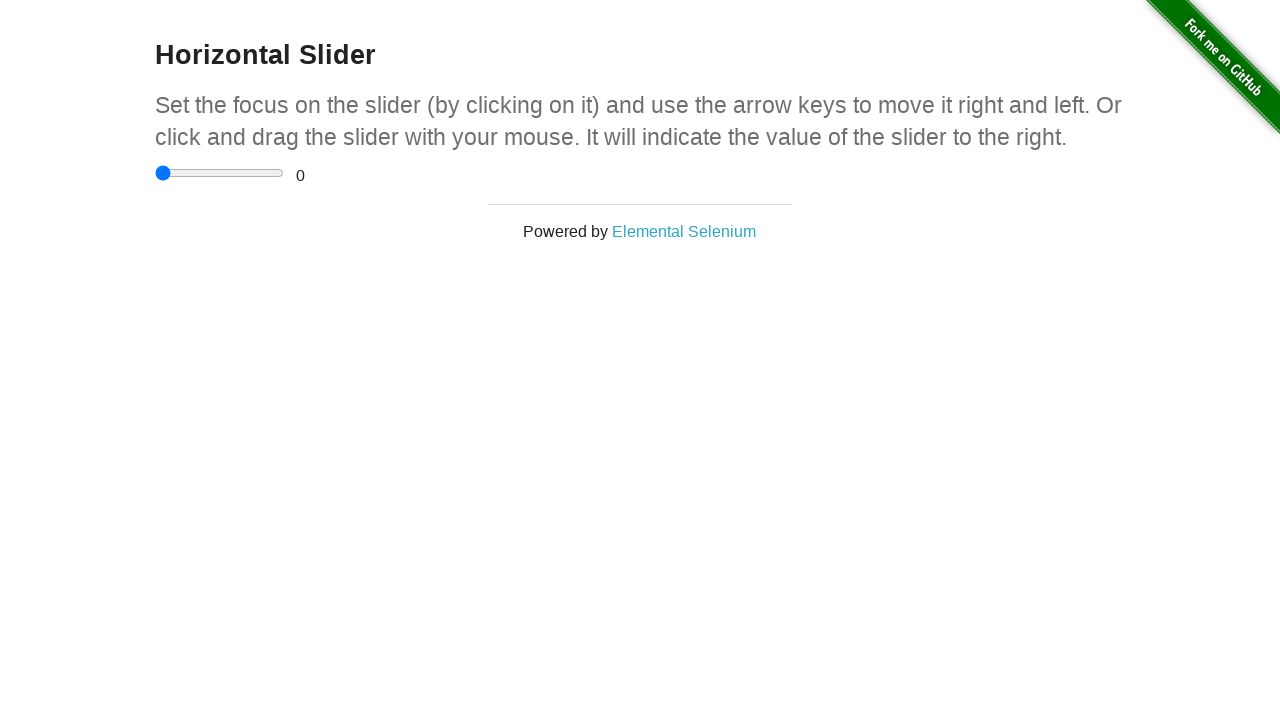

Located slider element
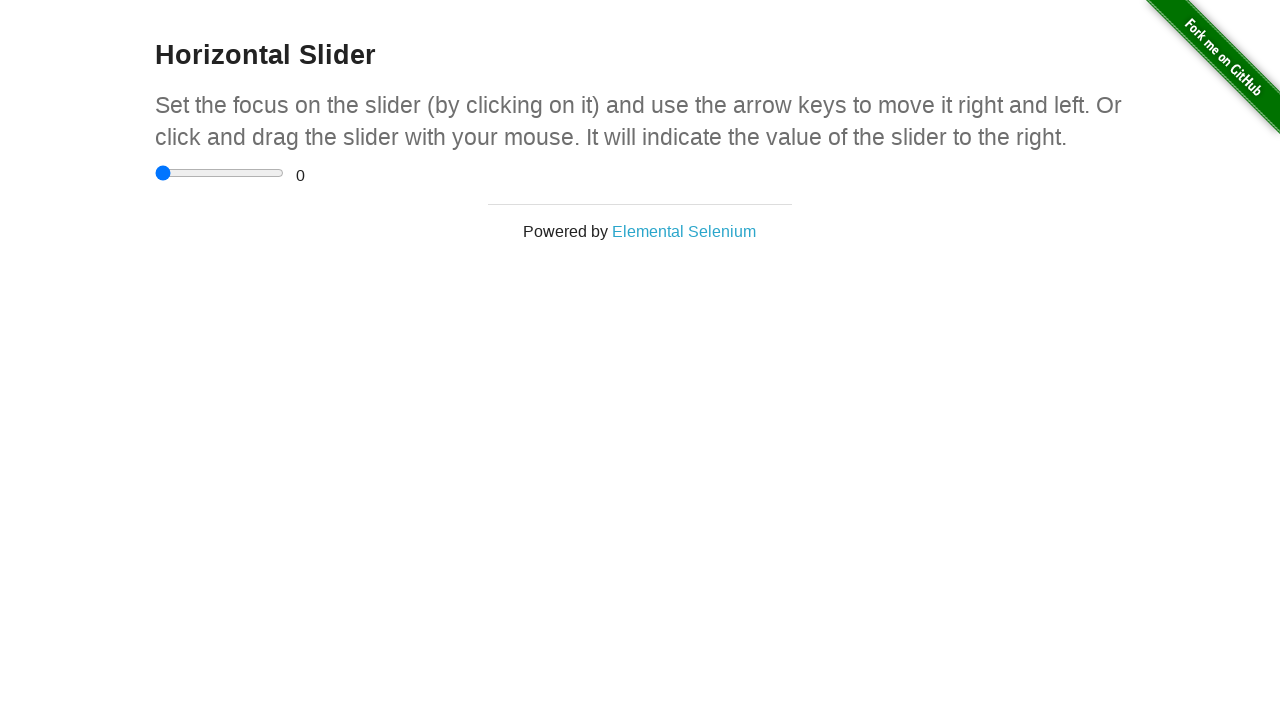

Located value display element
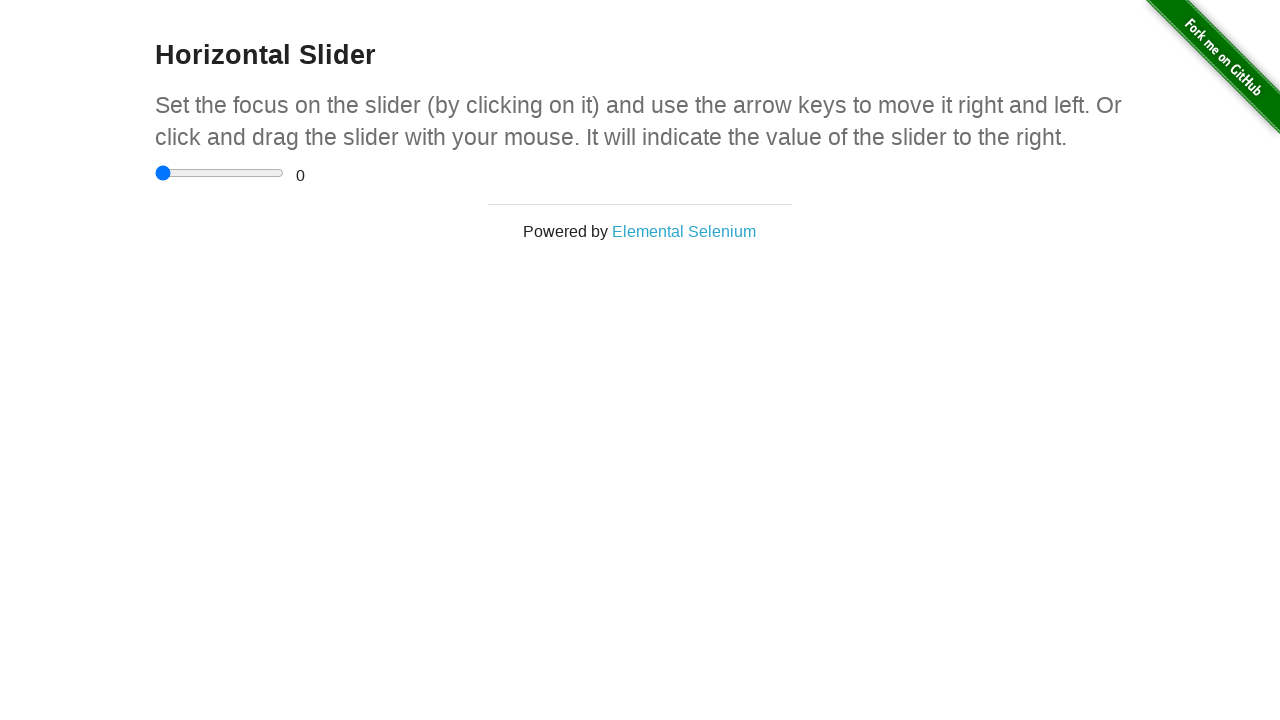

Focused on slider element on input[type='range']
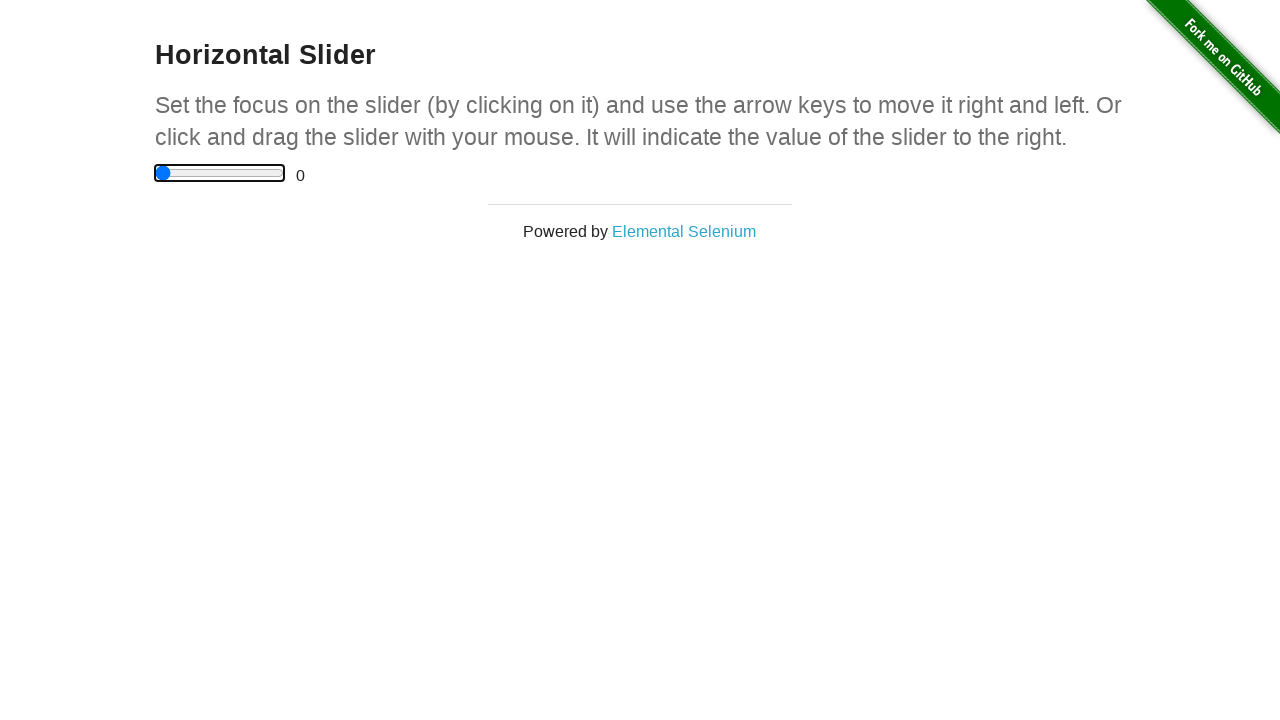

Pressed ArrowRight key to move slider right (press 1 of 15) on input[type='range']
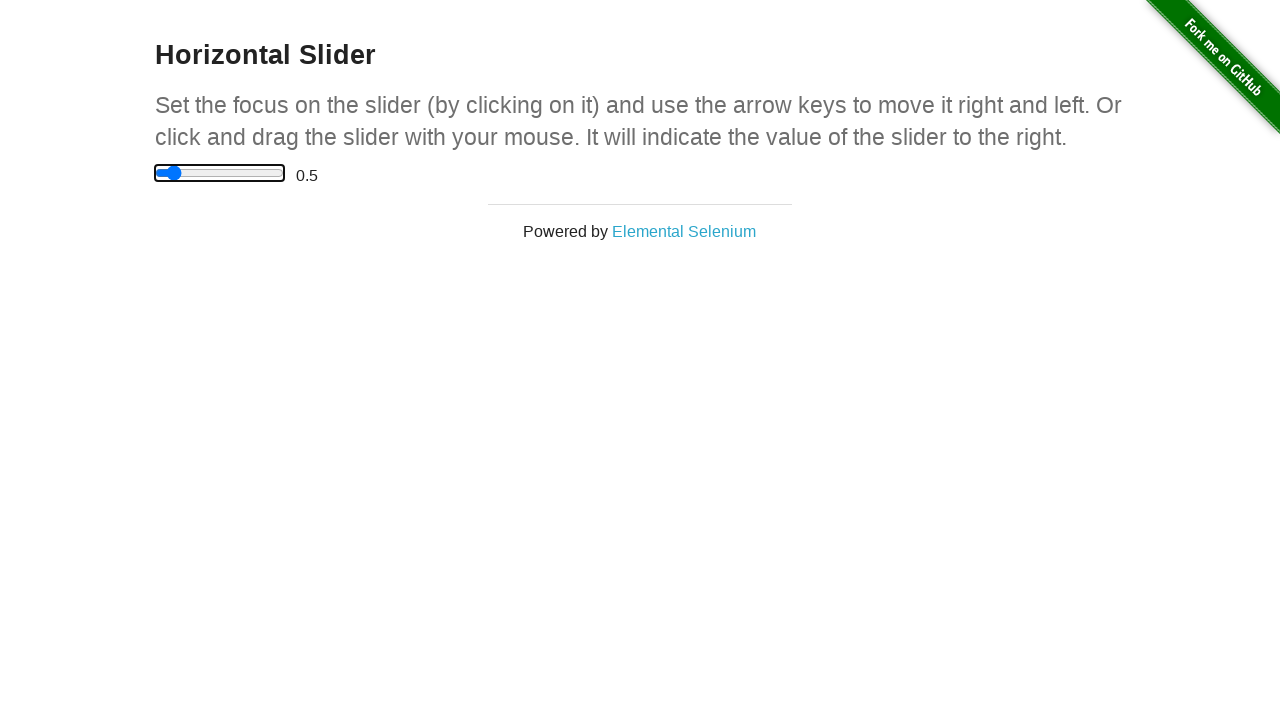

Pressed ArrowRight key to move slider right (press 2 of 15) on input[type='range']
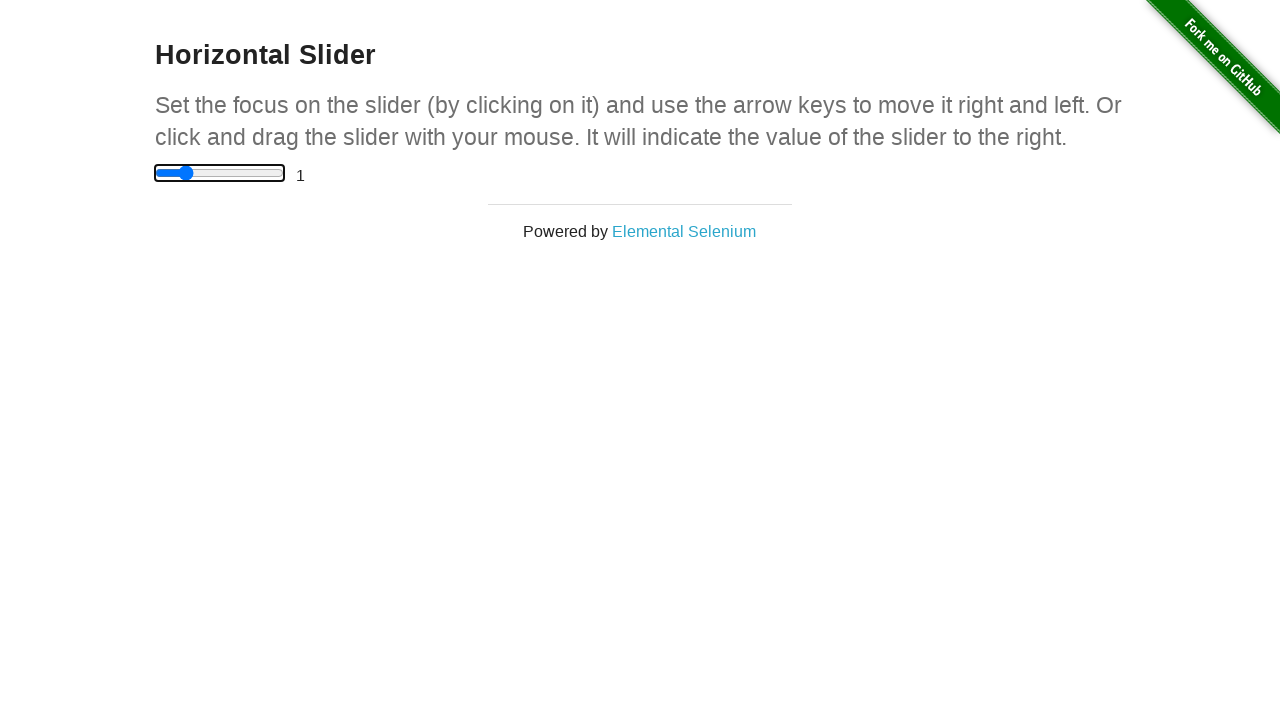

Pressed ArrowRight key to move slider right (press 3 of 15) on input[type='range']
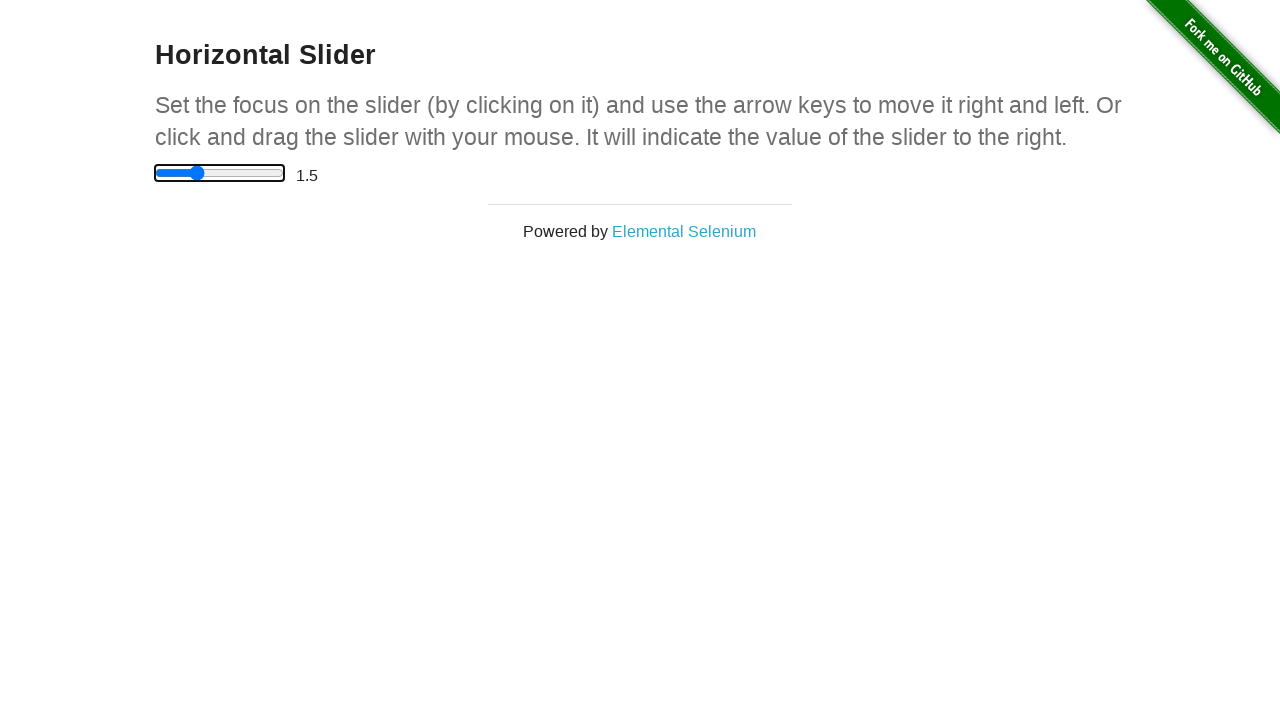

Pressed ArrowRight key to move slider right (press 4 of 15) on input[type='range']
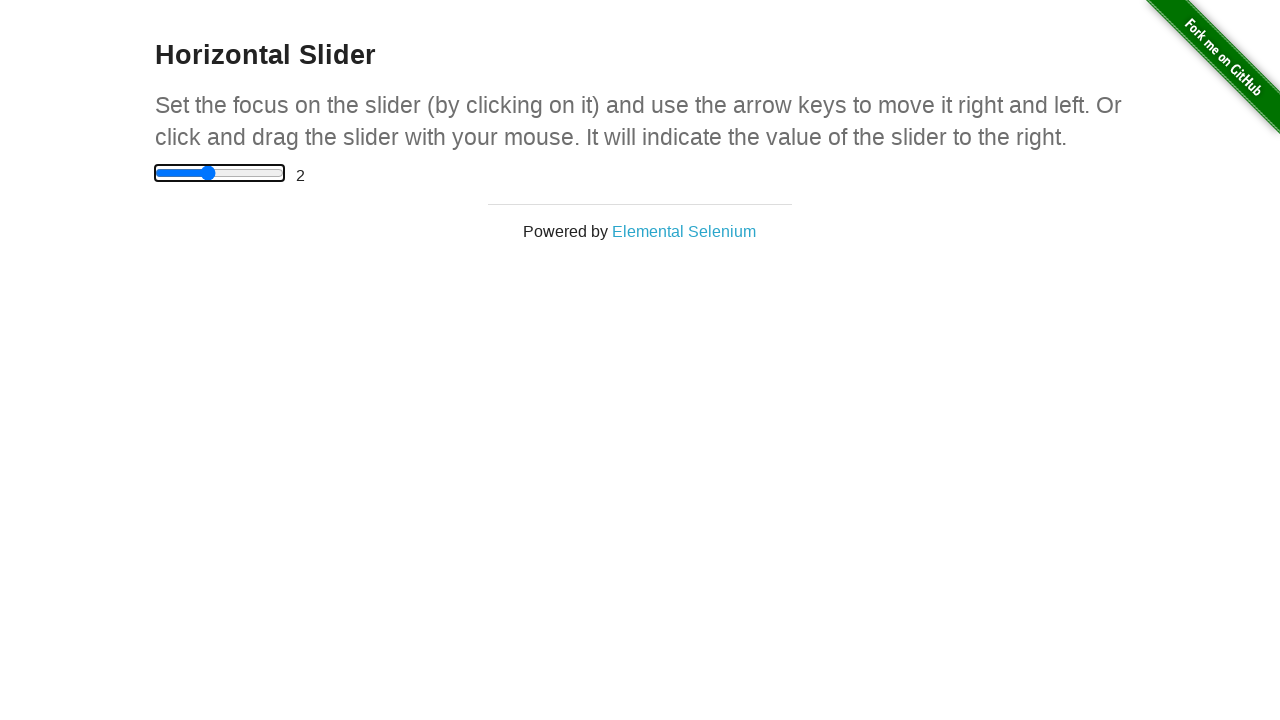

Pressed ArrowRight key to move slider right (press 5 of 15) on input[type='range']
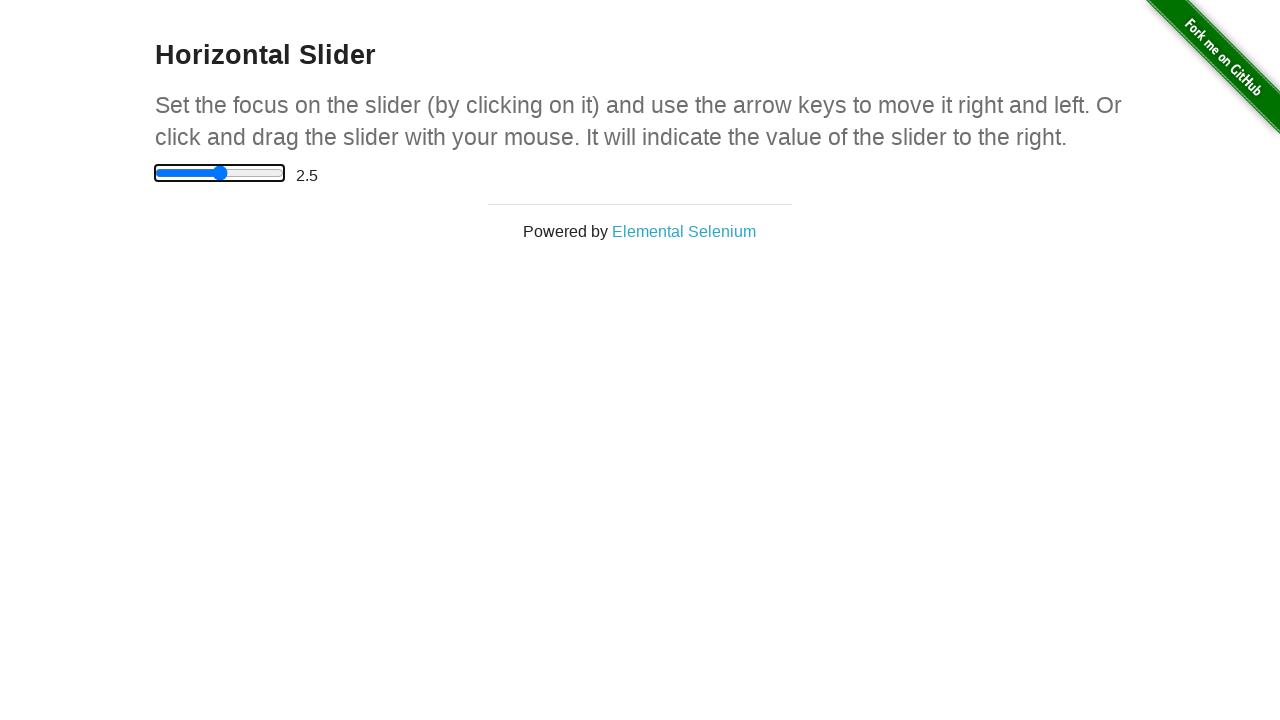

Pressed ArrowRight key to move slider right (press 6 of 15) on input[type='range']
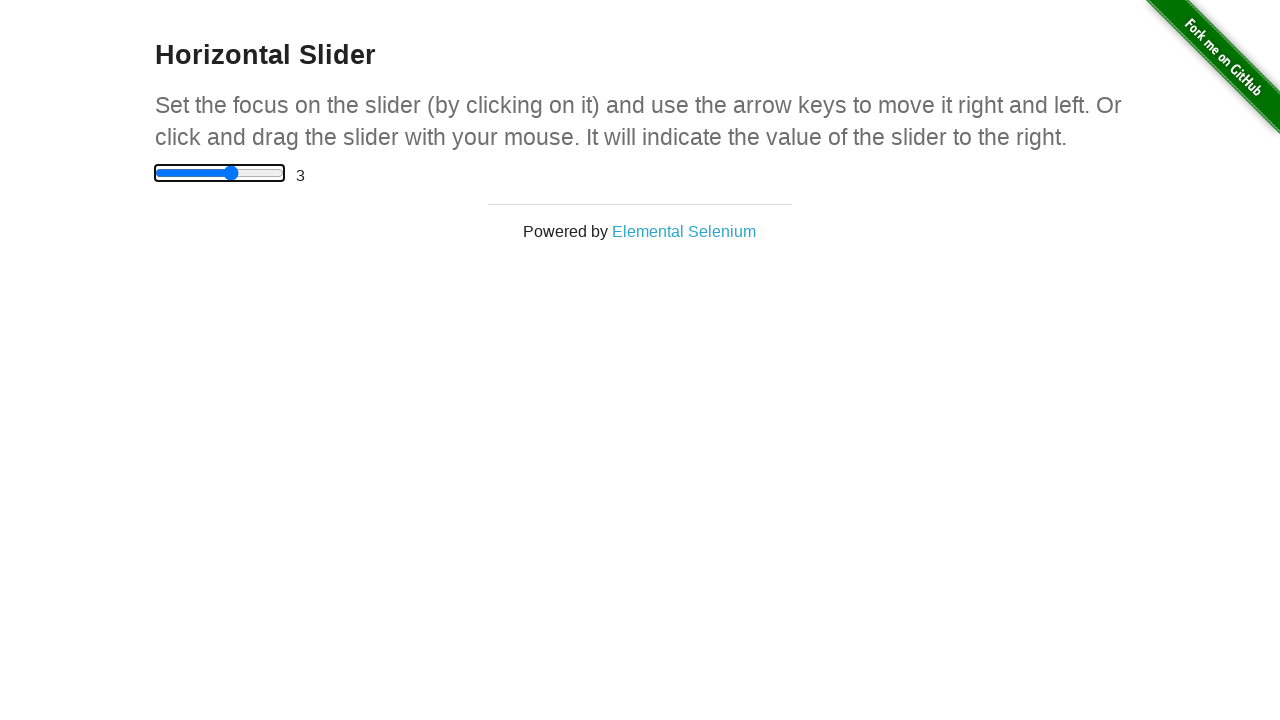

Pressed ArrowRight key to move slider right (press 7 of 15) on input[type='range']
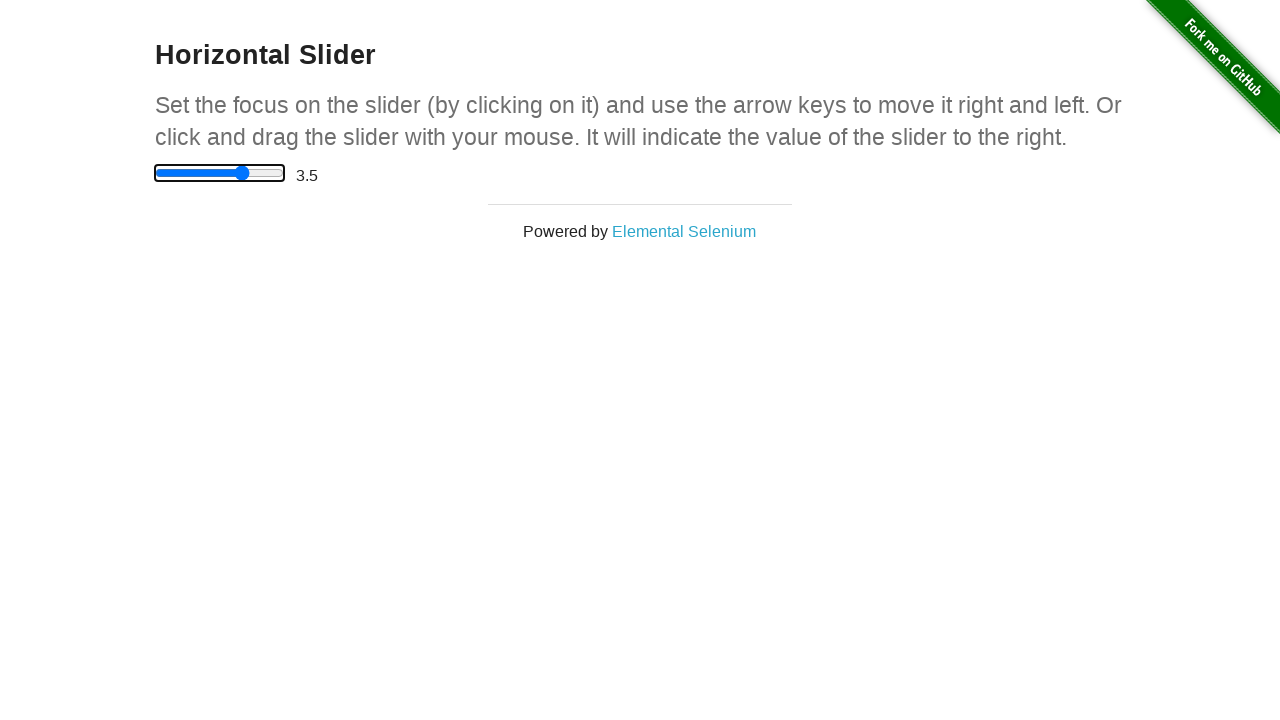

Pressed ArrowRight key to move slider right (press 8 of 15) on input[type='range']
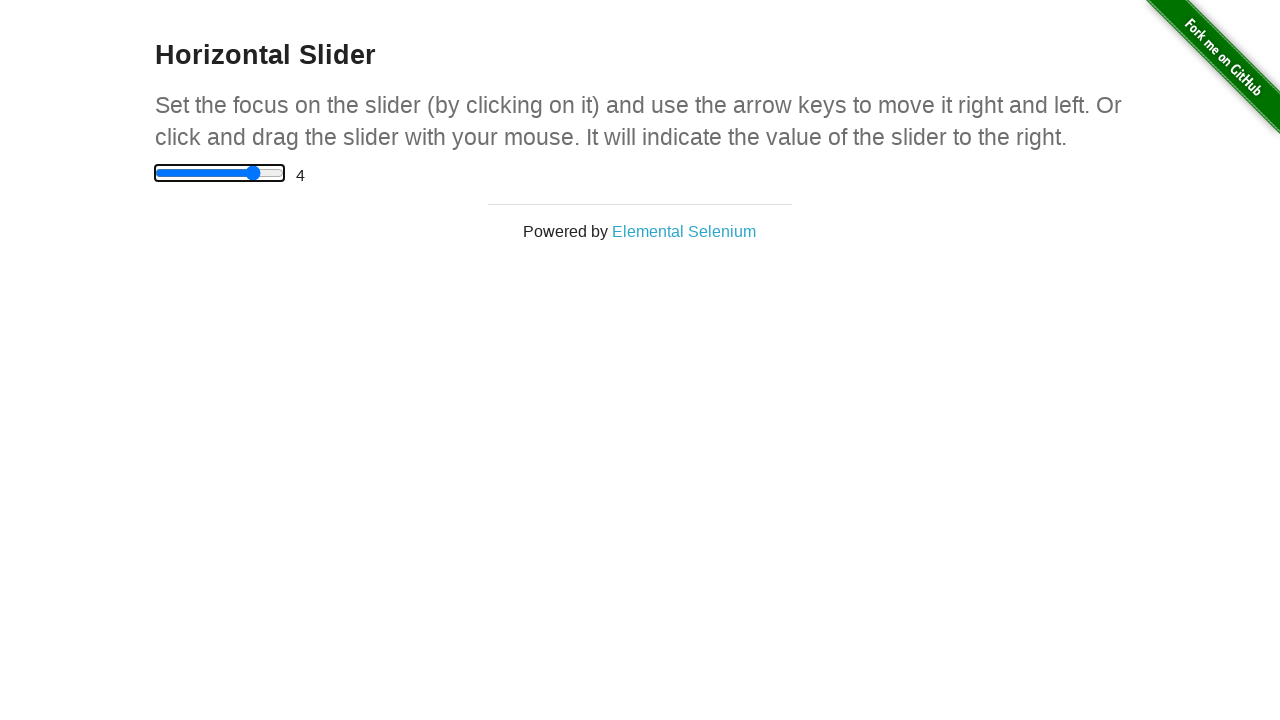

Pressed ArrowRight key to move slider right (press 9 of 15) on input[type='range']
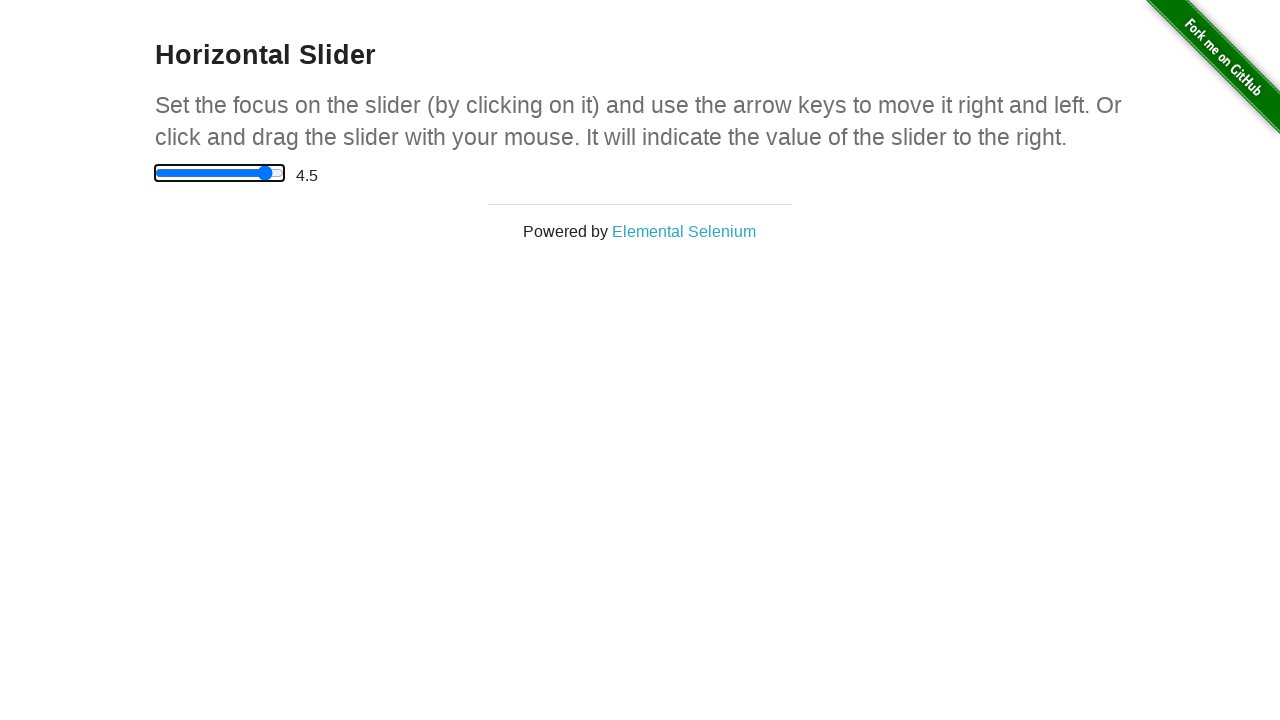

Pressed ArrowRight key to move slider right (press 10 of 15) on input[type='range']
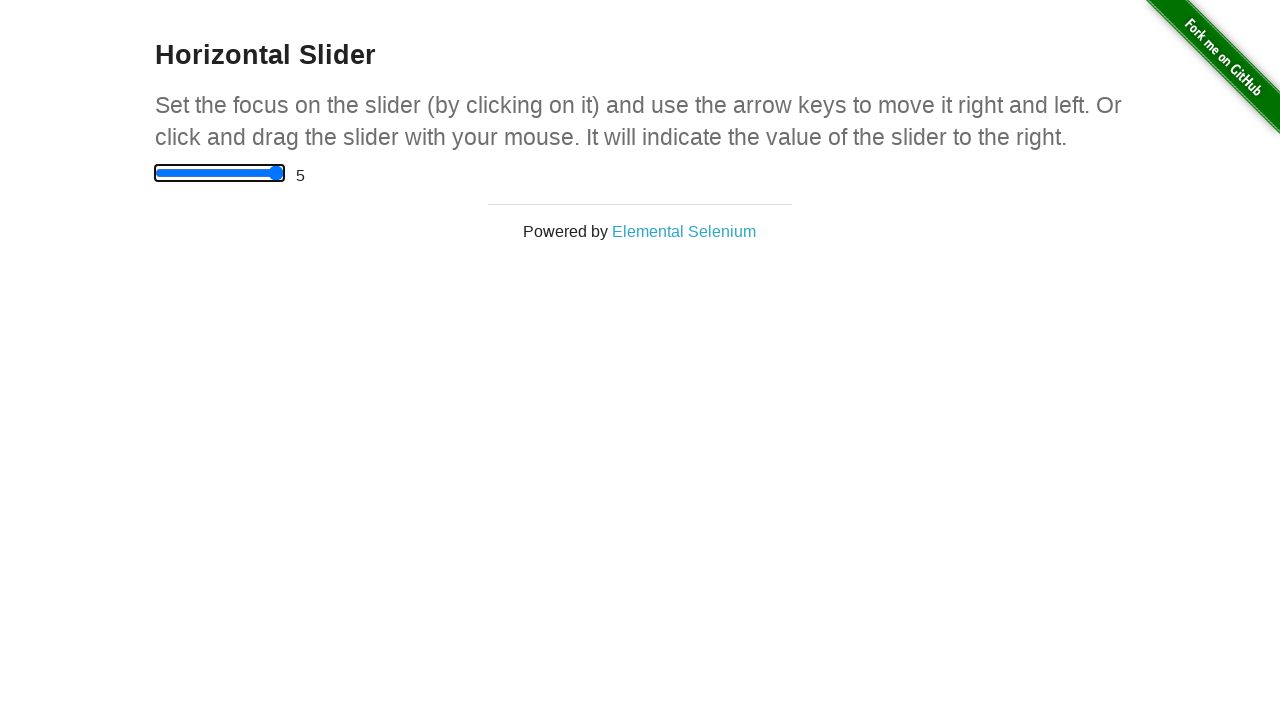

Pressed ArrowRight key to move slider right (press 11 of 15) on input[type='range']
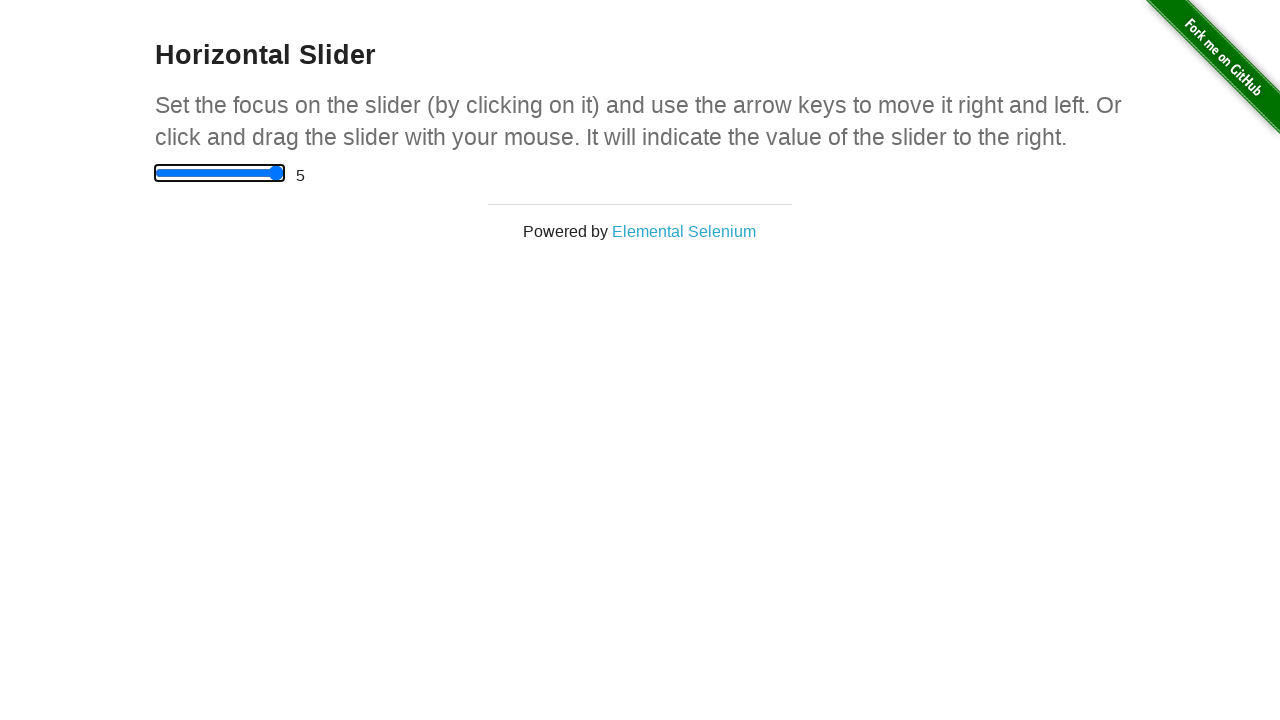

Pressed ArrowRight key to move slider right (press 12 of 15) on input[type='range']
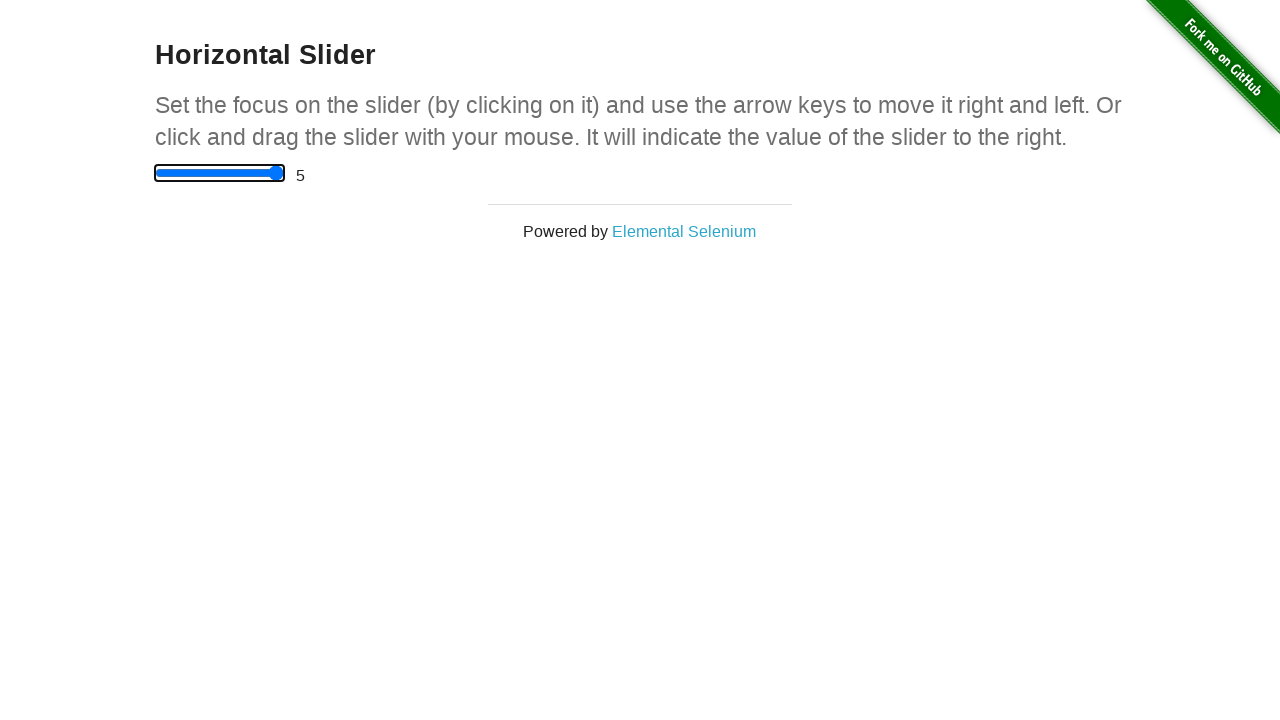

Pressed ArrowRight key to move slider right (press 13 of 15) on input[type='range']
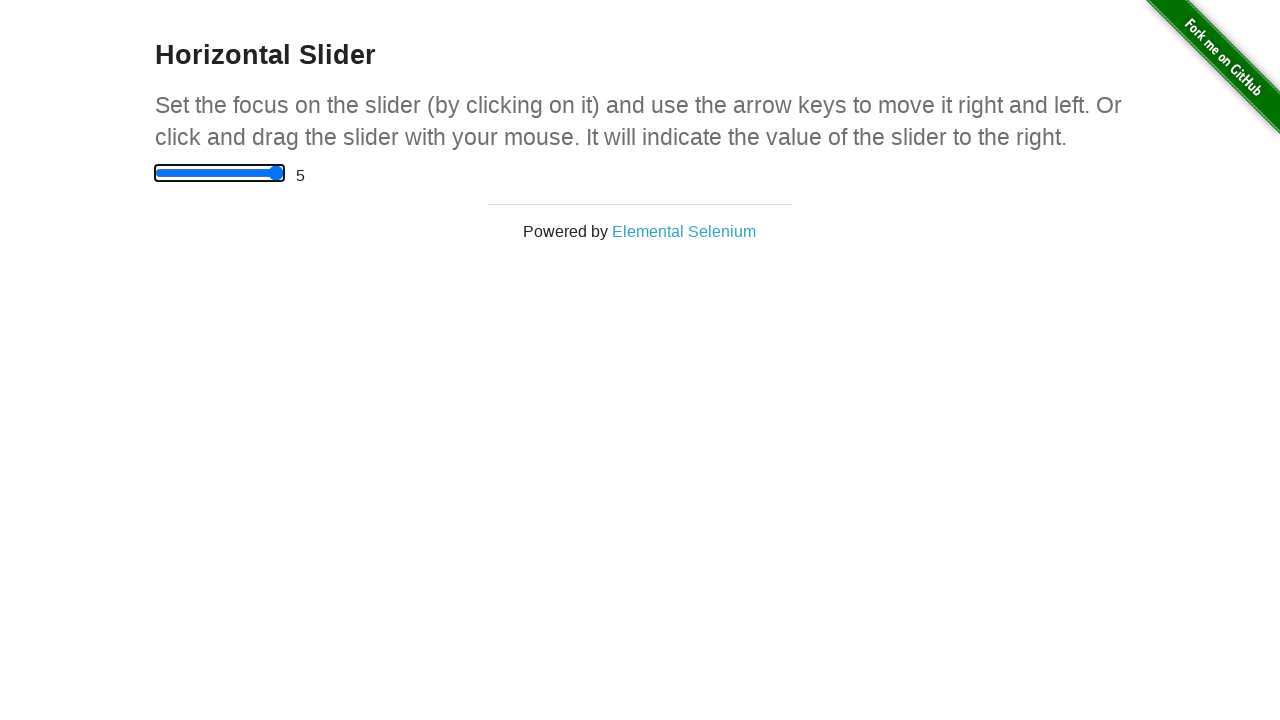

Pressed ArrowRight key to move slider right (press 14 of 15) on input[type='range']
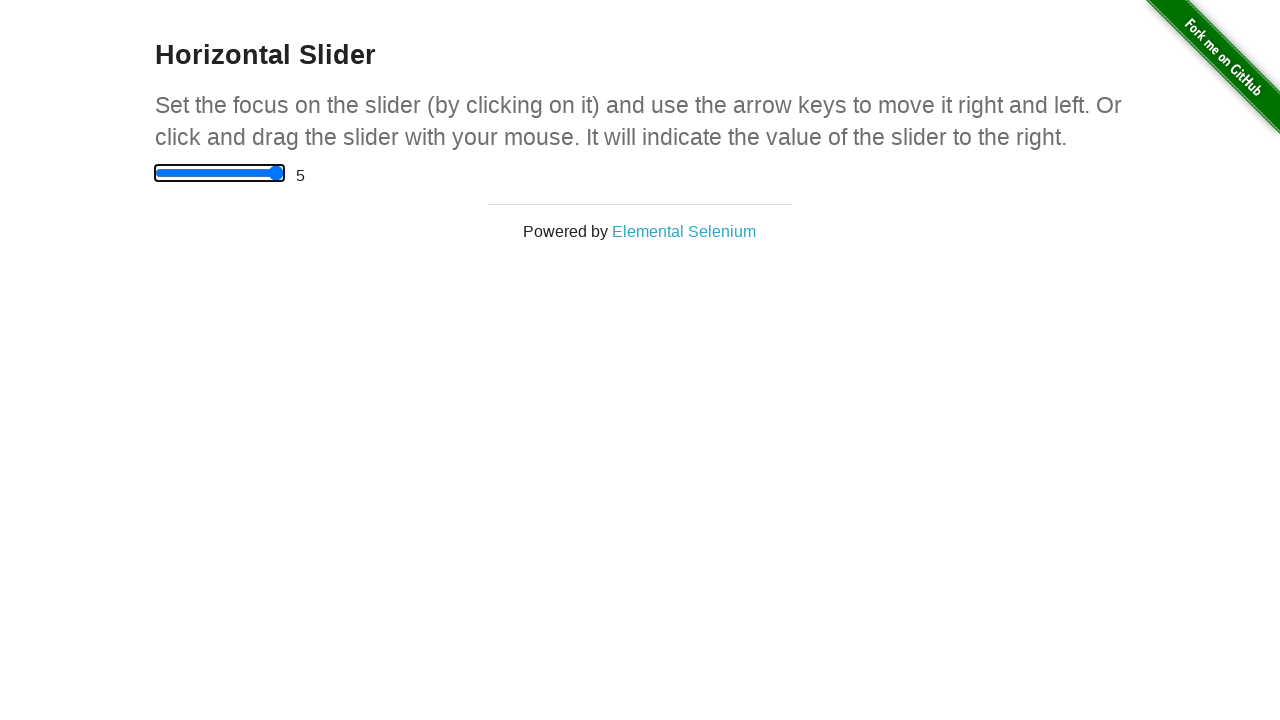

Pressed ArrowRight key to move slider right (press 15 of 15) on input[type='range']
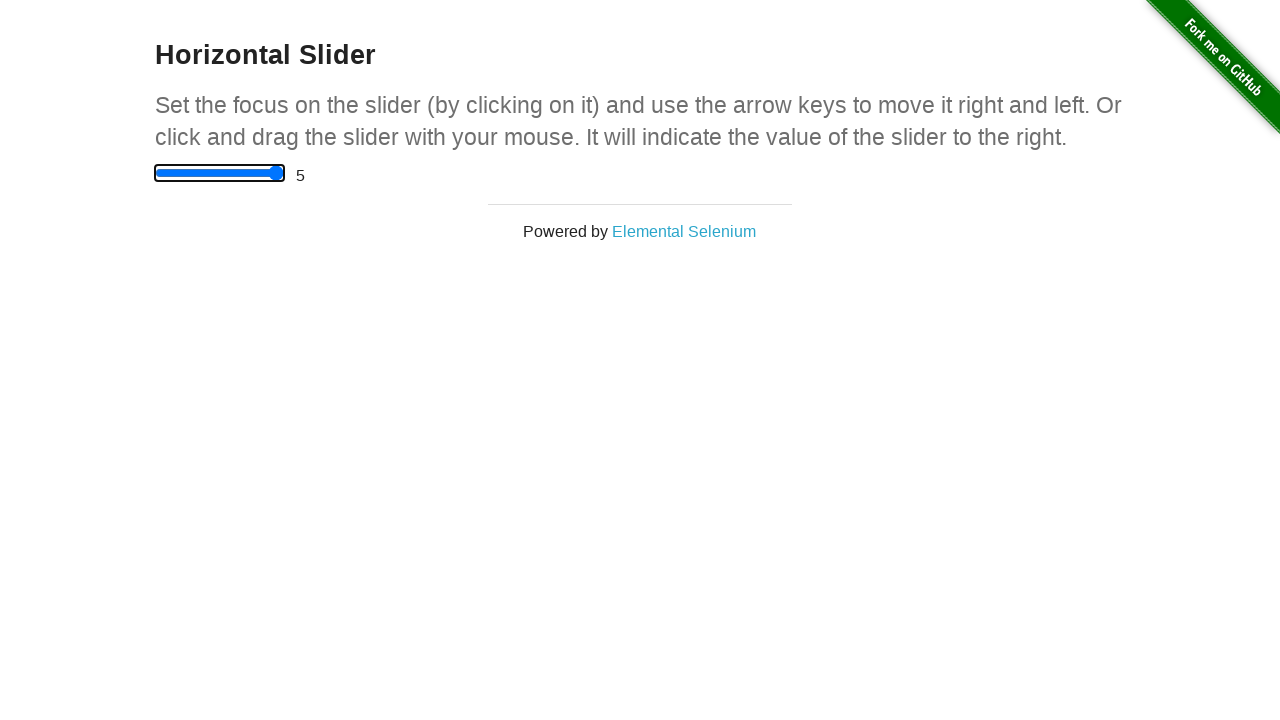

Verified slider reached maximum value of 5
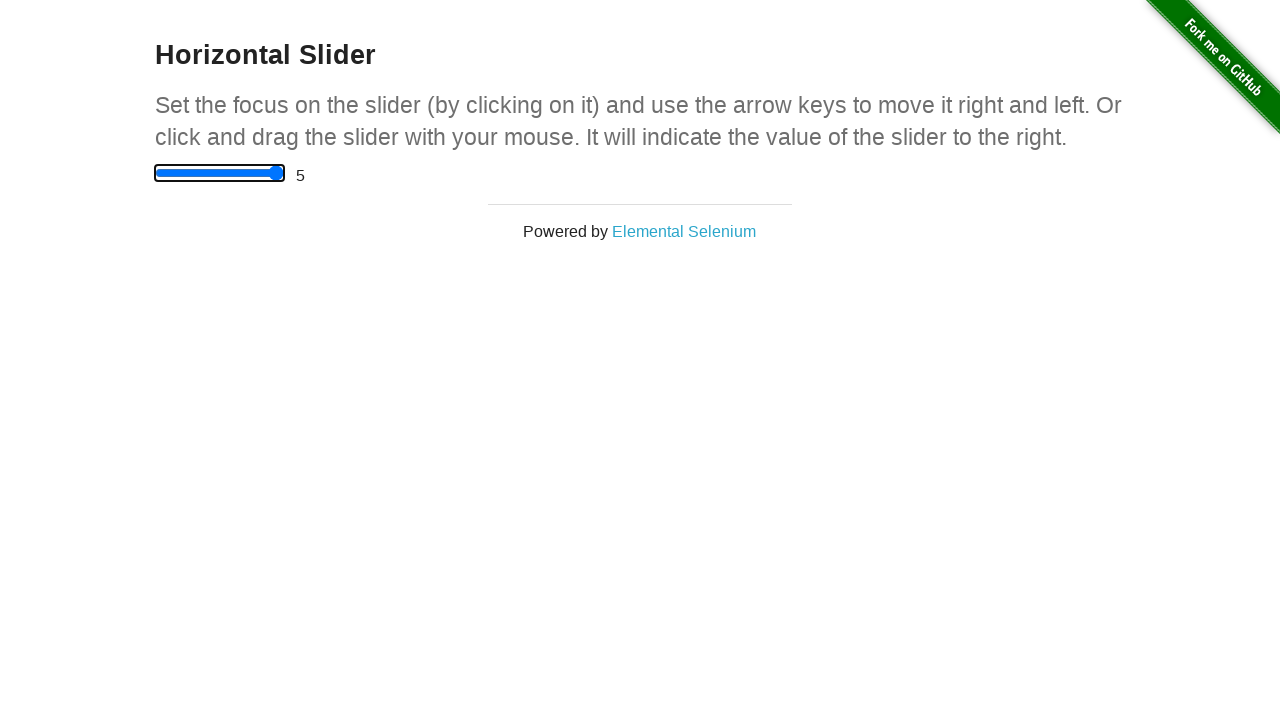

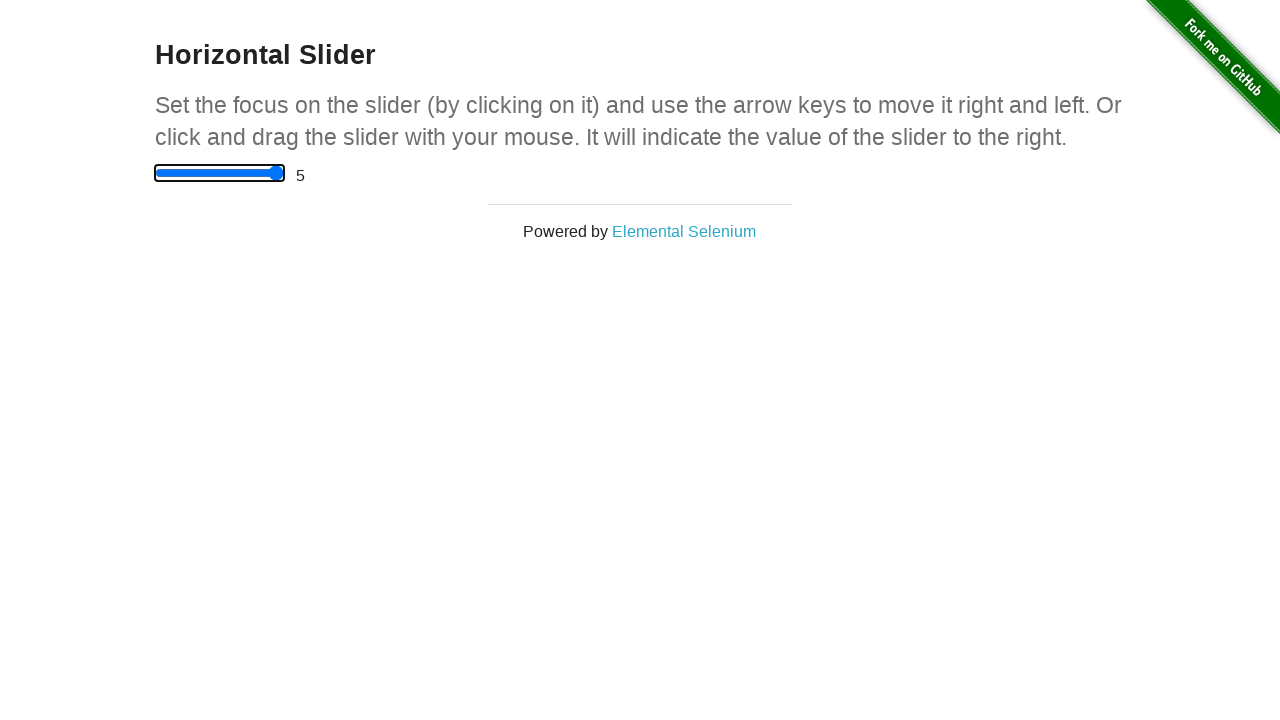